Navigates to the Pikabu content sharing website

Starting URL: https://pikabu.ru/

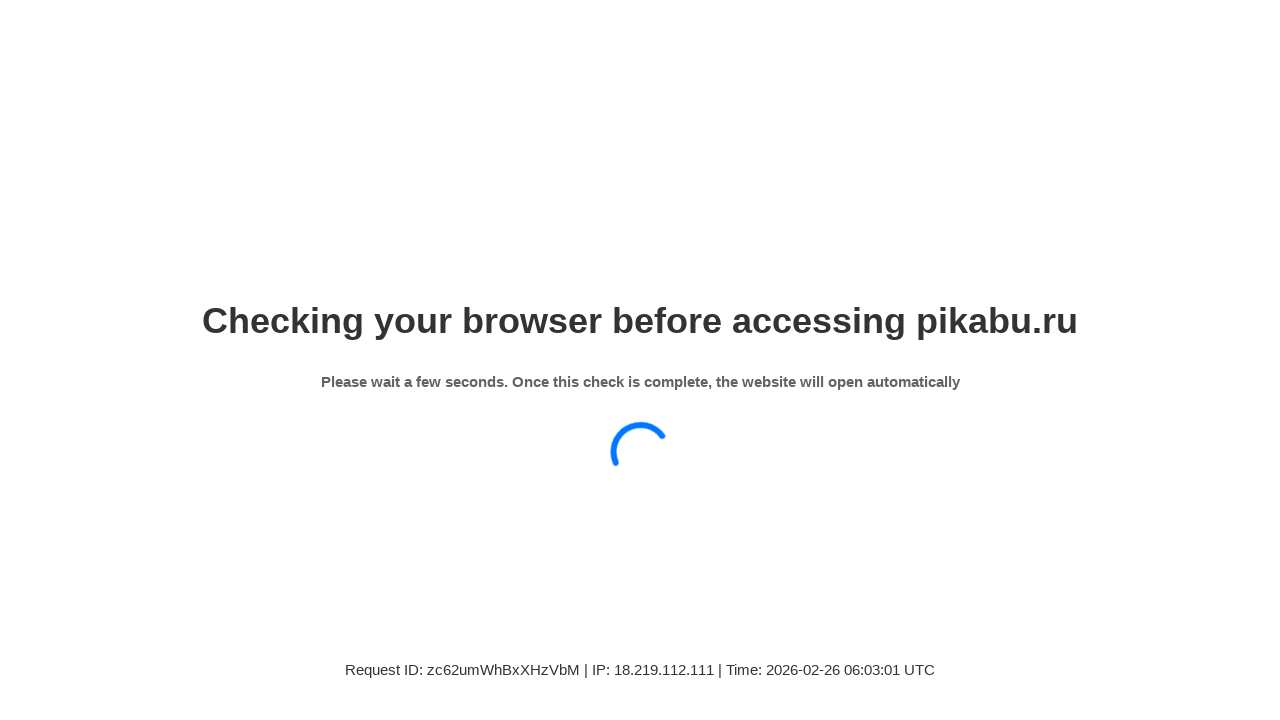

Waited for page to reach networkidle state on Pikabu website
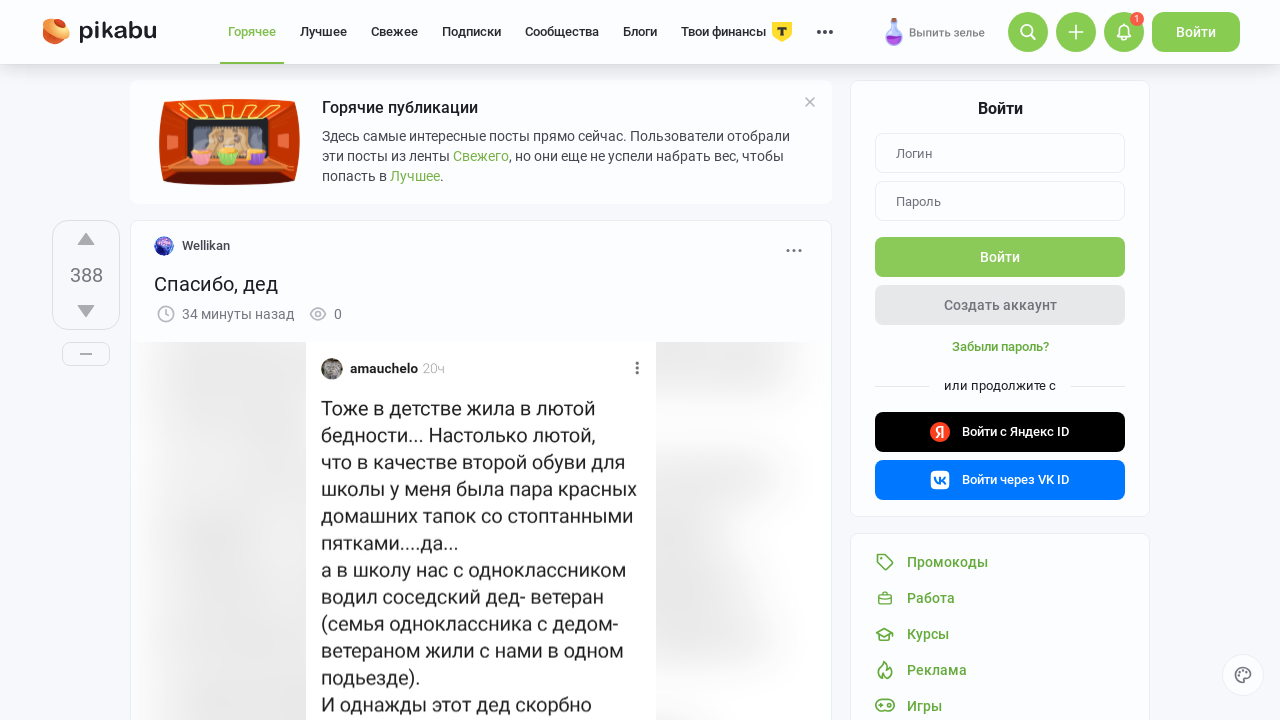

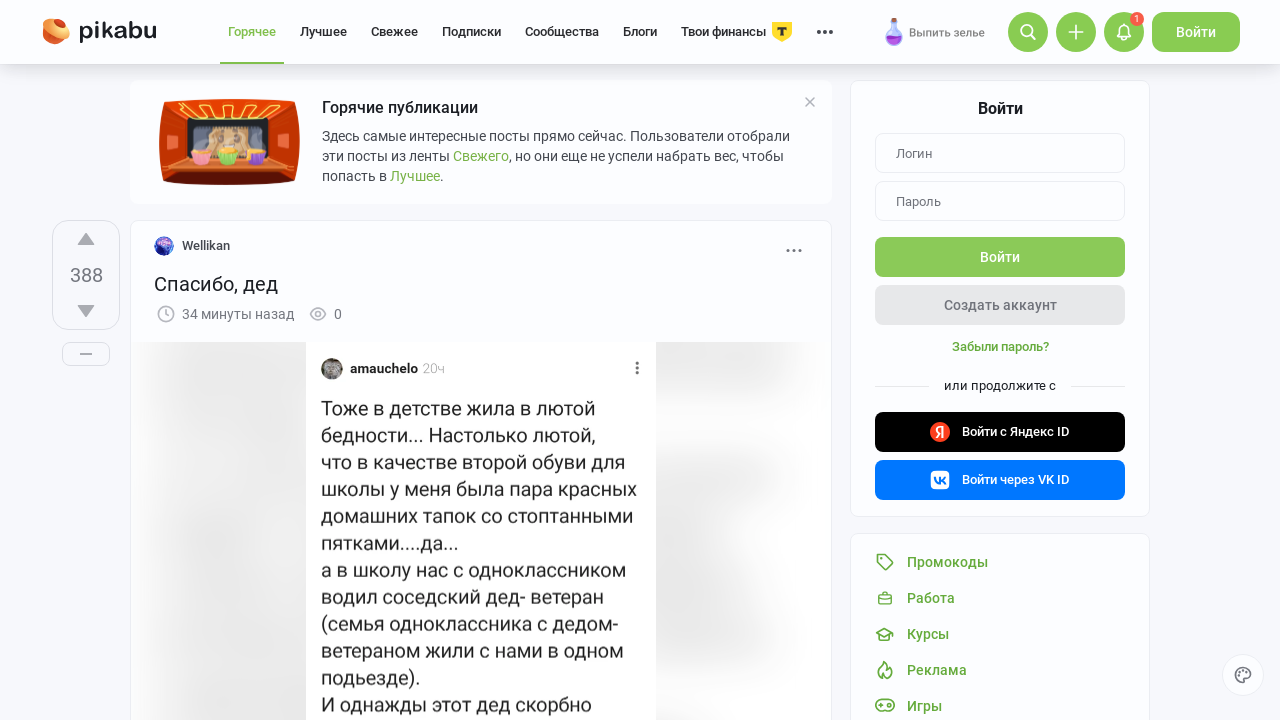